Tests cookie editing functionality by modifying an existing cookie's value and then clicking the refresh cookies button to verify the change is reflected in the UI.

Starting URL: https://bonigarcia.dev/selenium-webdriver-java/cookies.html

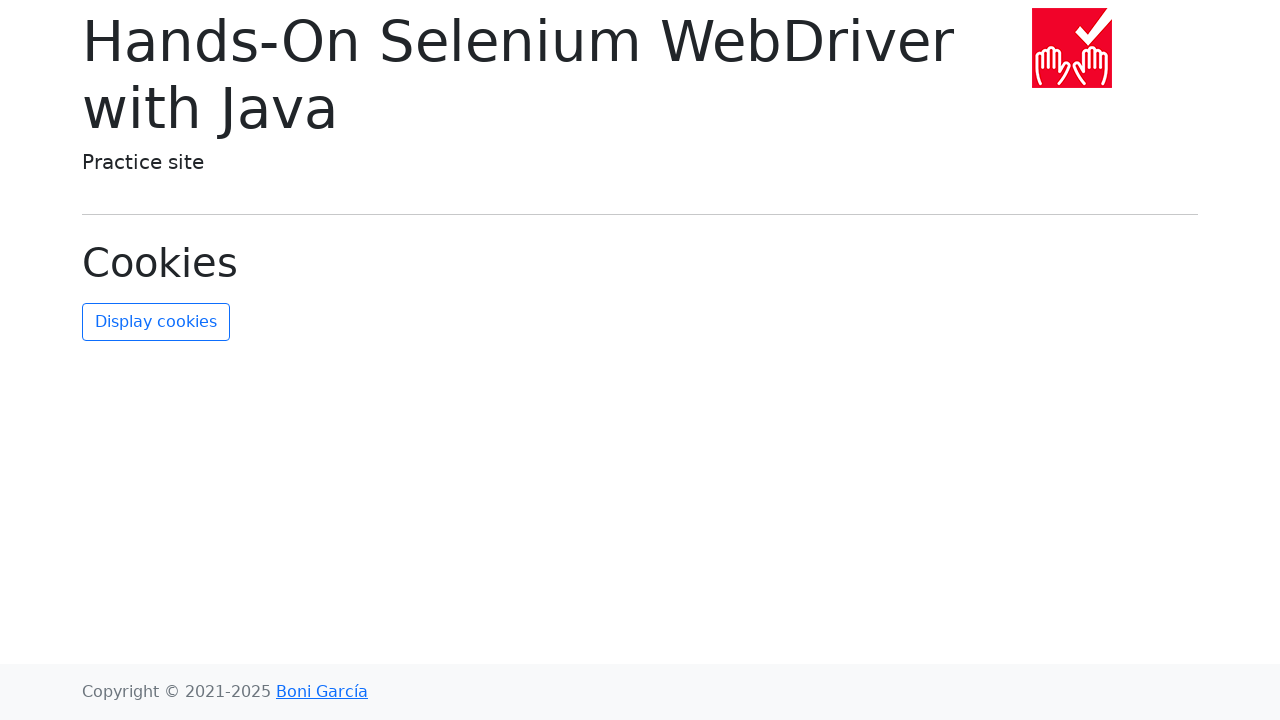

Retrieved all cookies from context
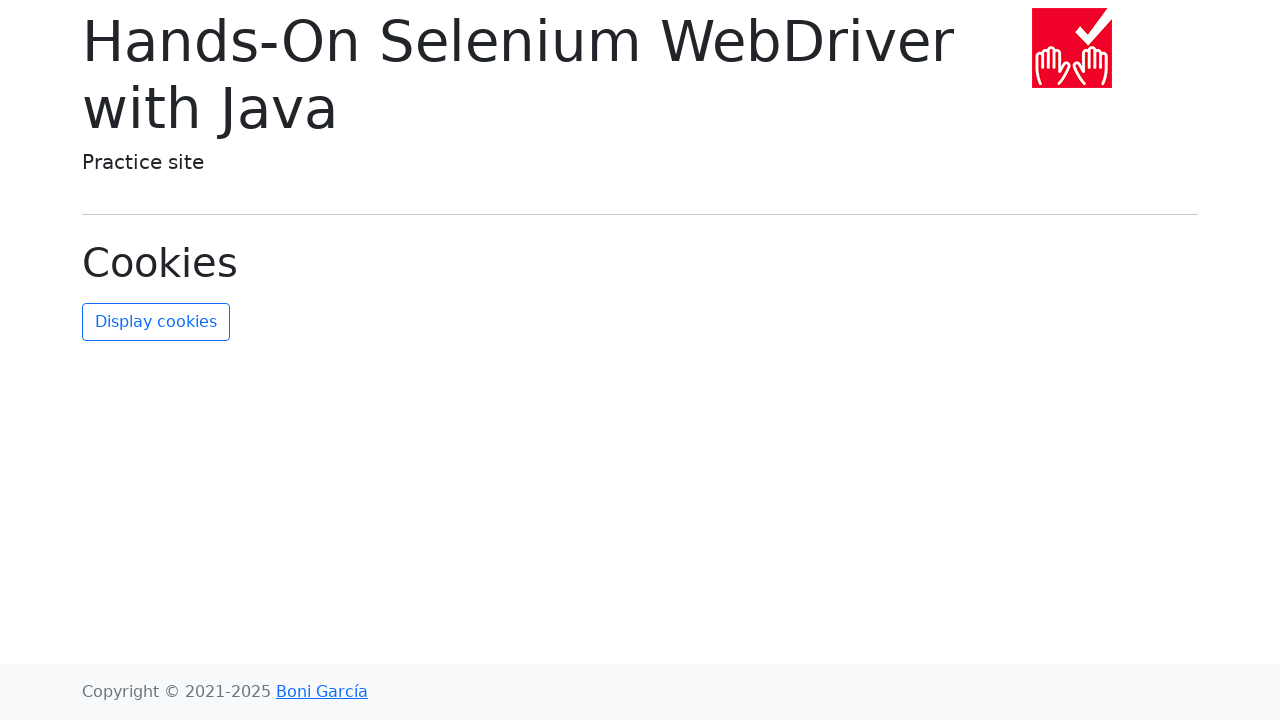

Found 'username' cookie in the cookie list
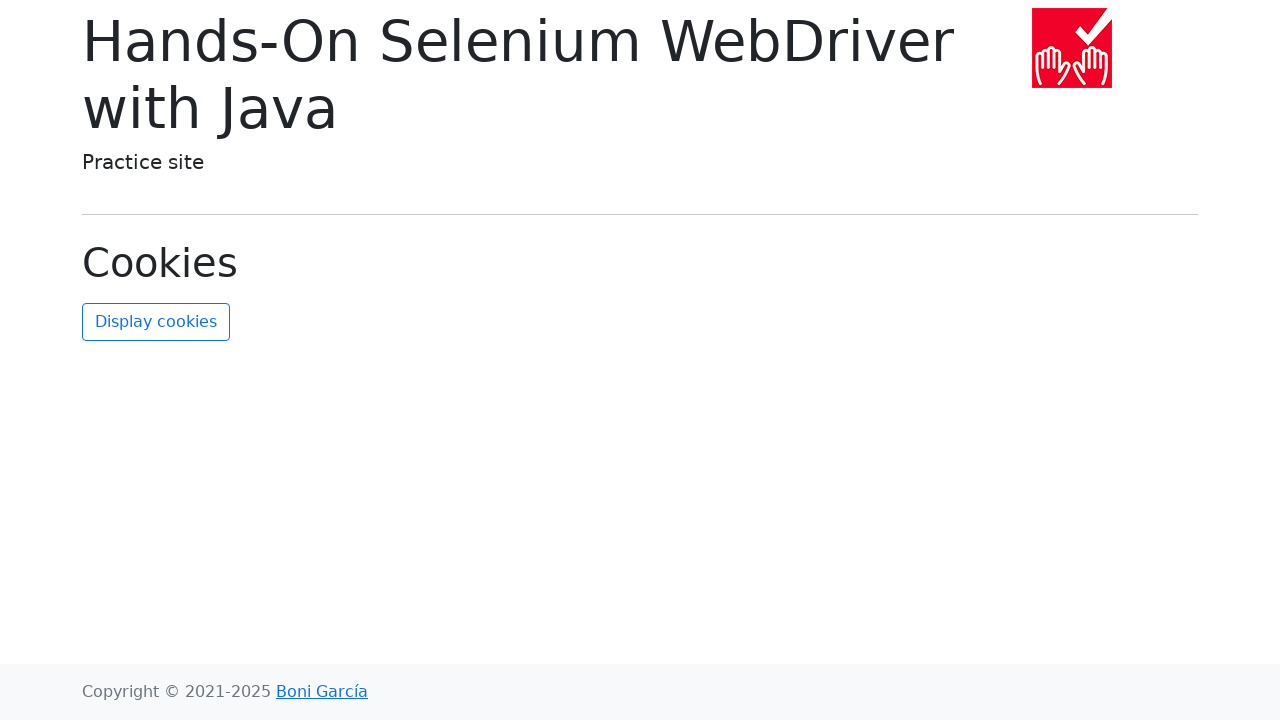

Updated 'username' cookie with new value 'new-value'
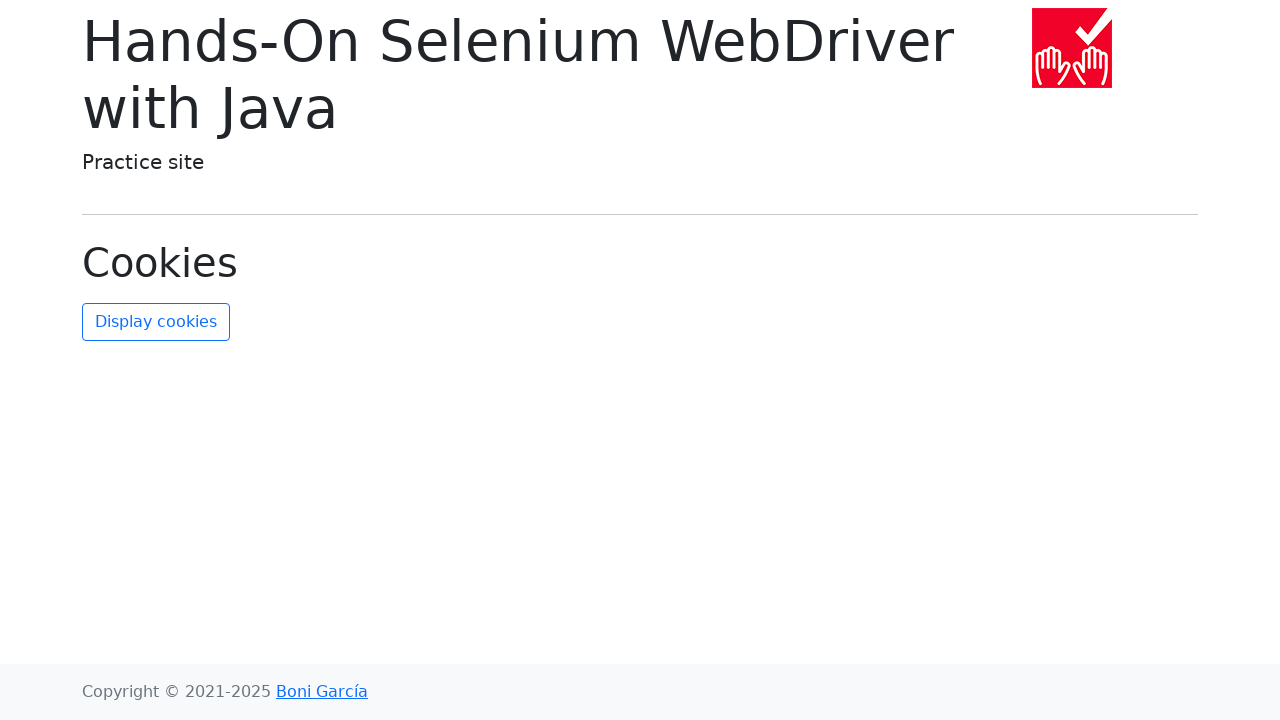

Clicked refresh cookies button to reflect the updated cookie value in UI at (156, 322) on #refresh-cookies
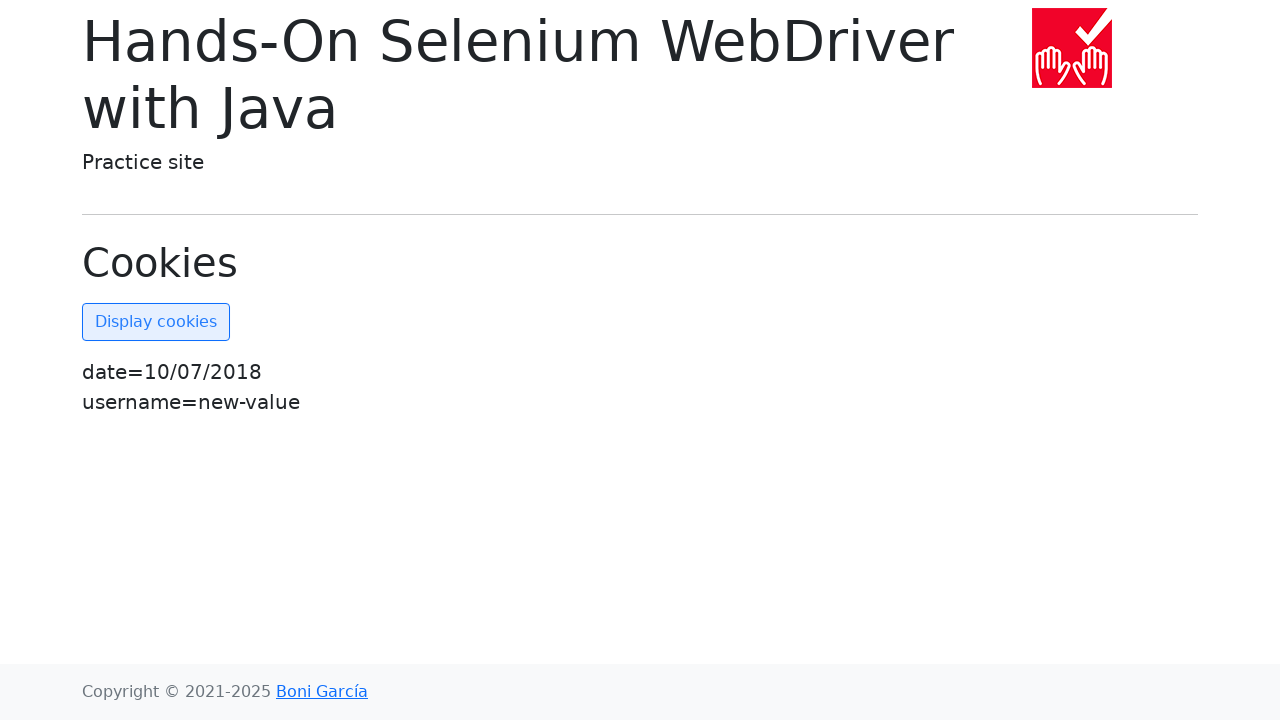

Waited 500ms for page to update with new cookie value
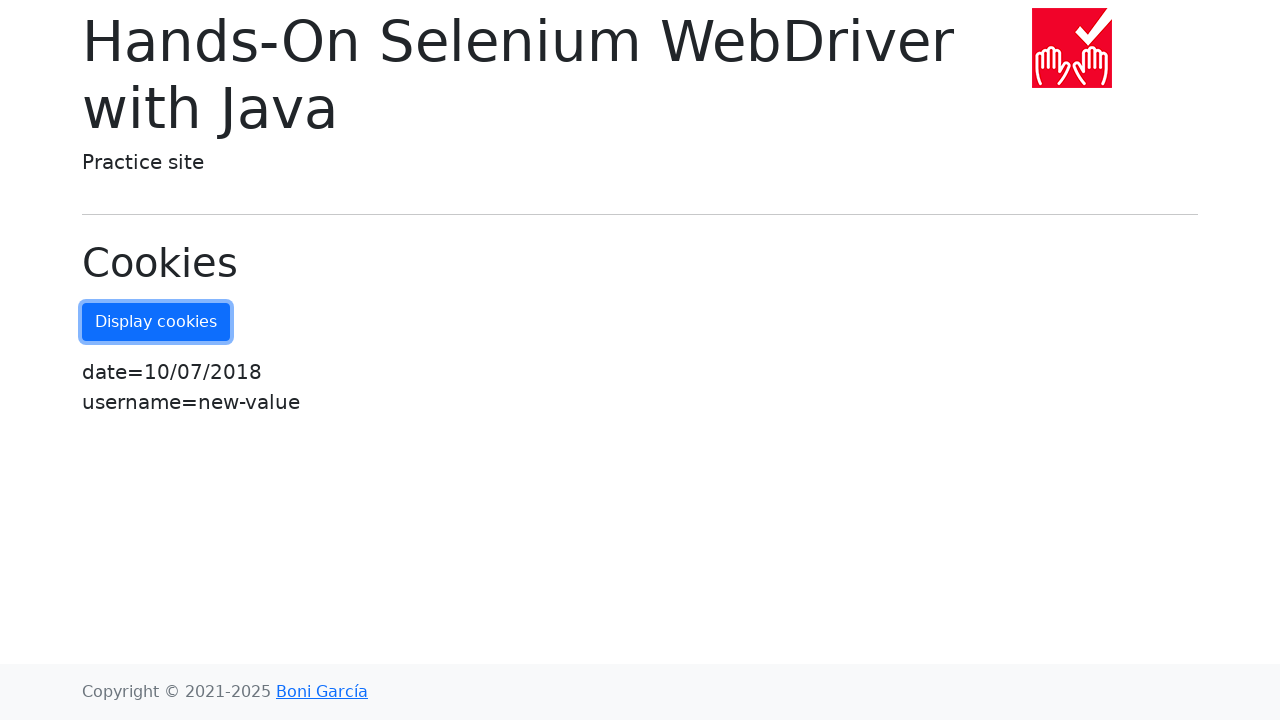

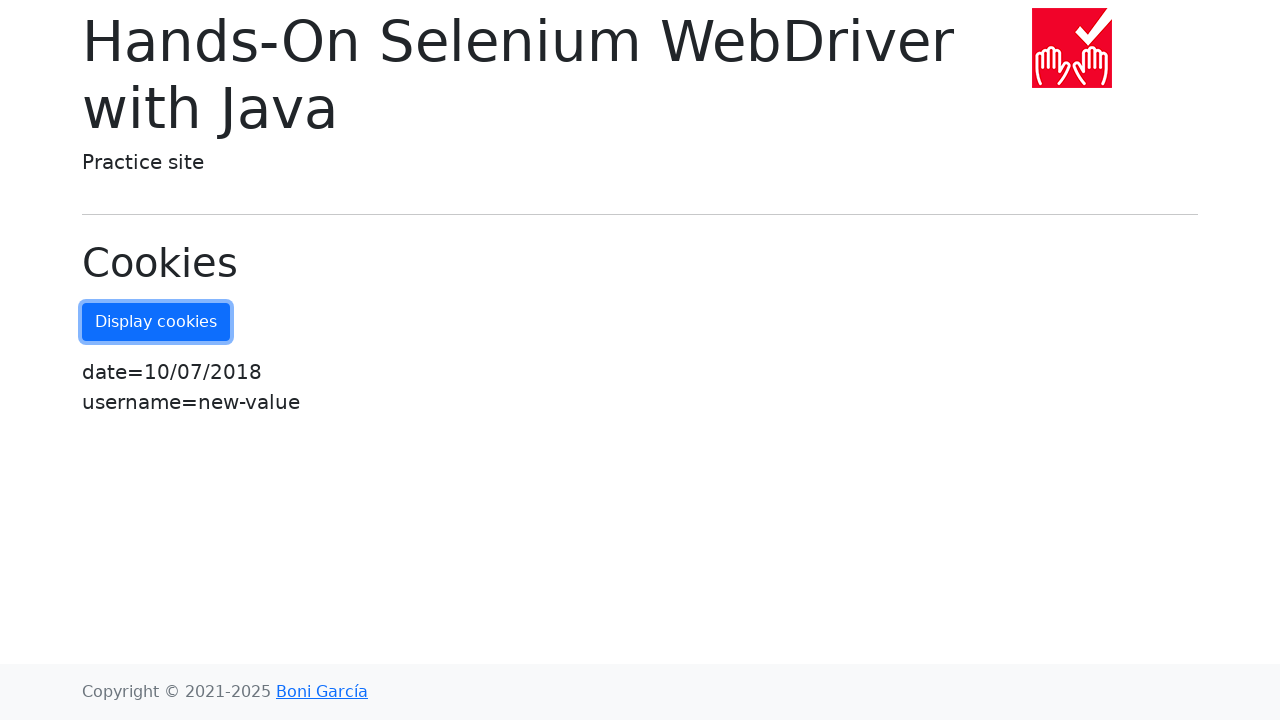